Tests hover functionality by hovering over an image element and verifying that hidden user info becomes visible

Starting URL: https://the-internet.herokuapp.com/hovers

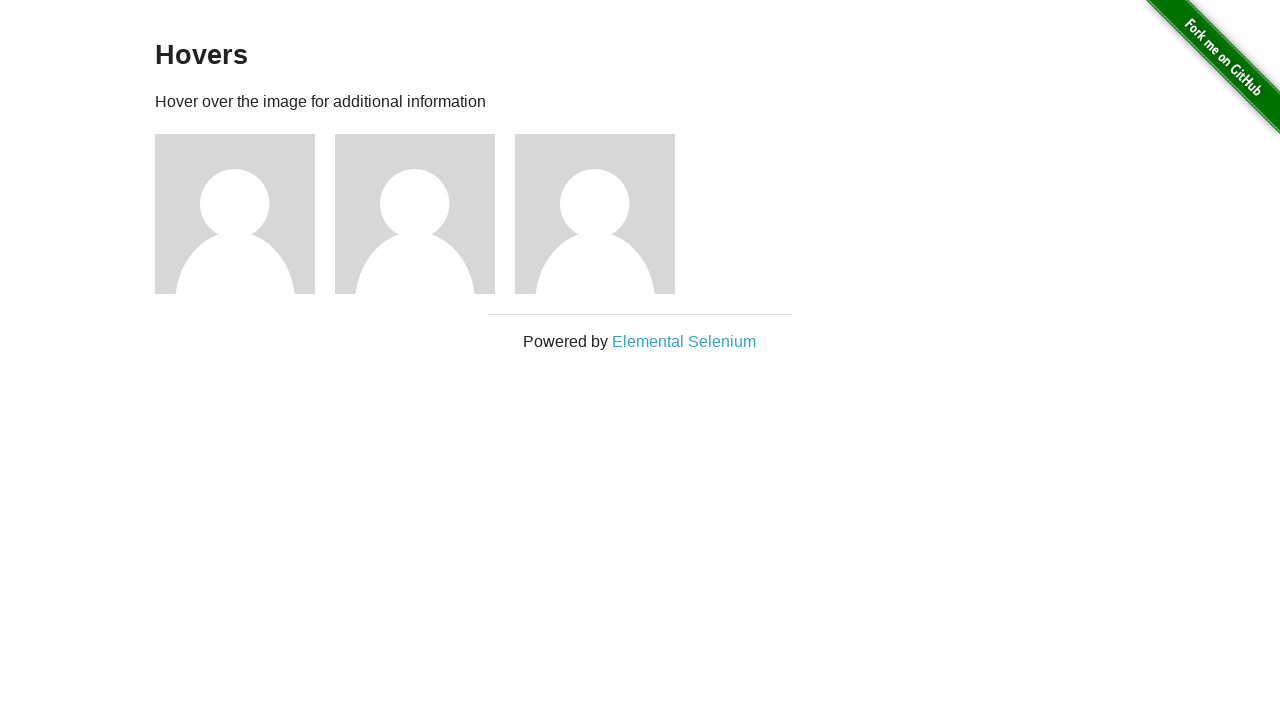

Waited for page to fully load (networkidle state)
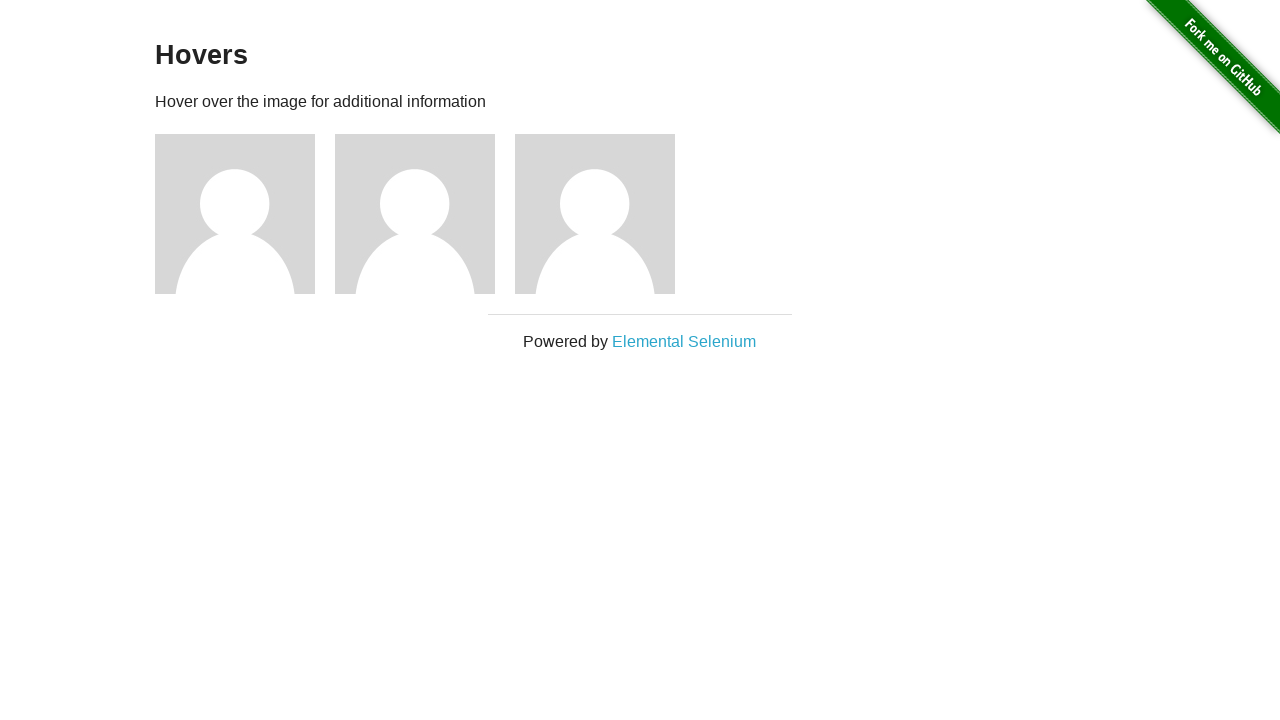

Verified that user link is not visible before hover
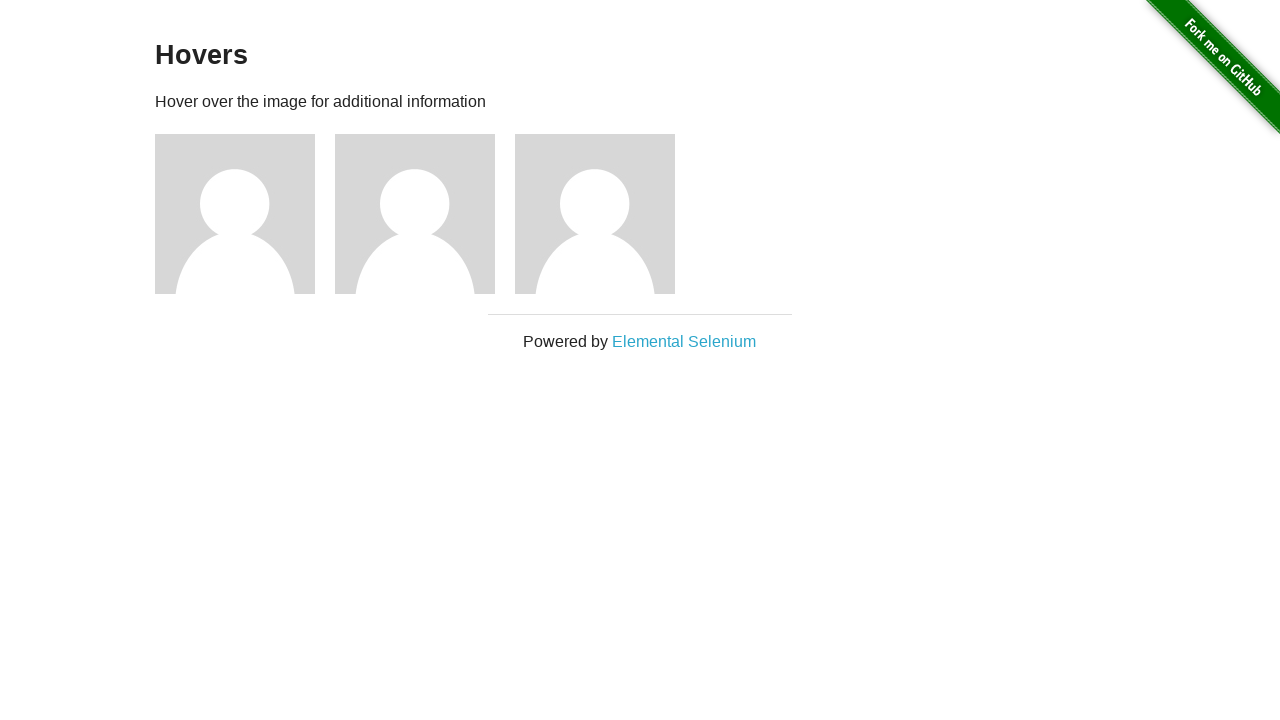

Hovered over the third figure image element at (235, 214) on div.figure:nth-child(3) > img:nth-child(1)
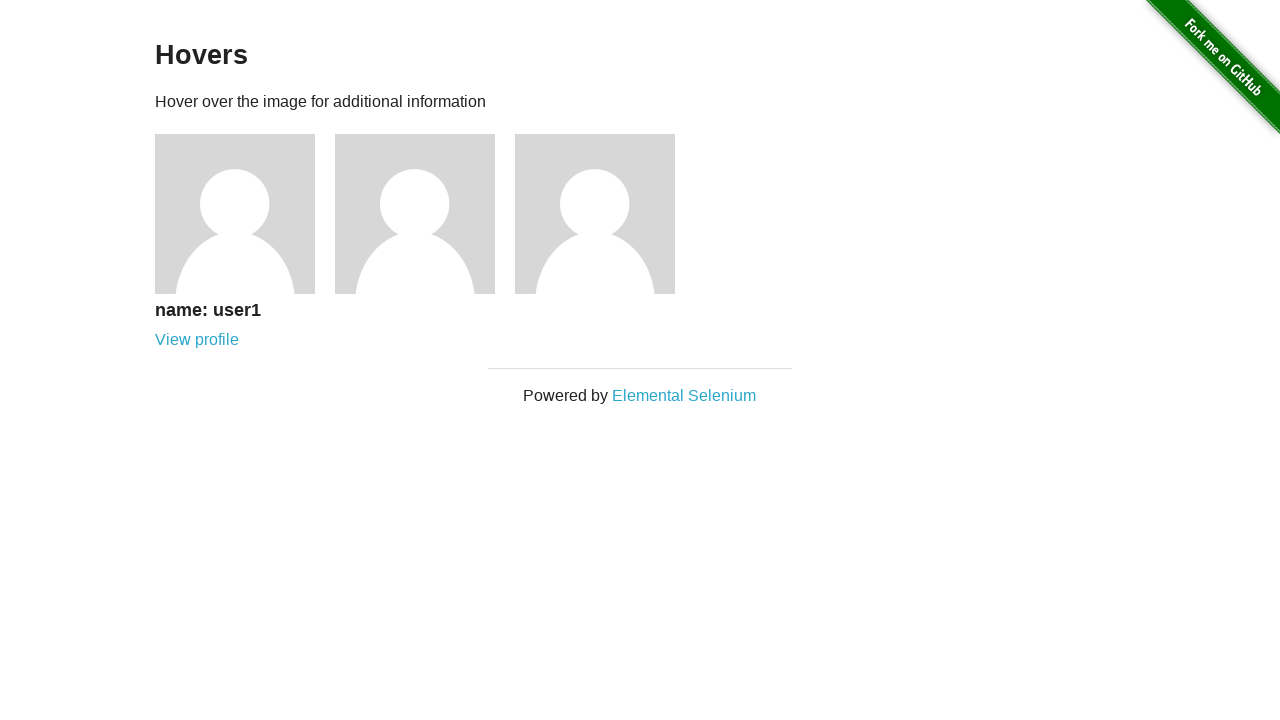

Verified that user link became visible after hover
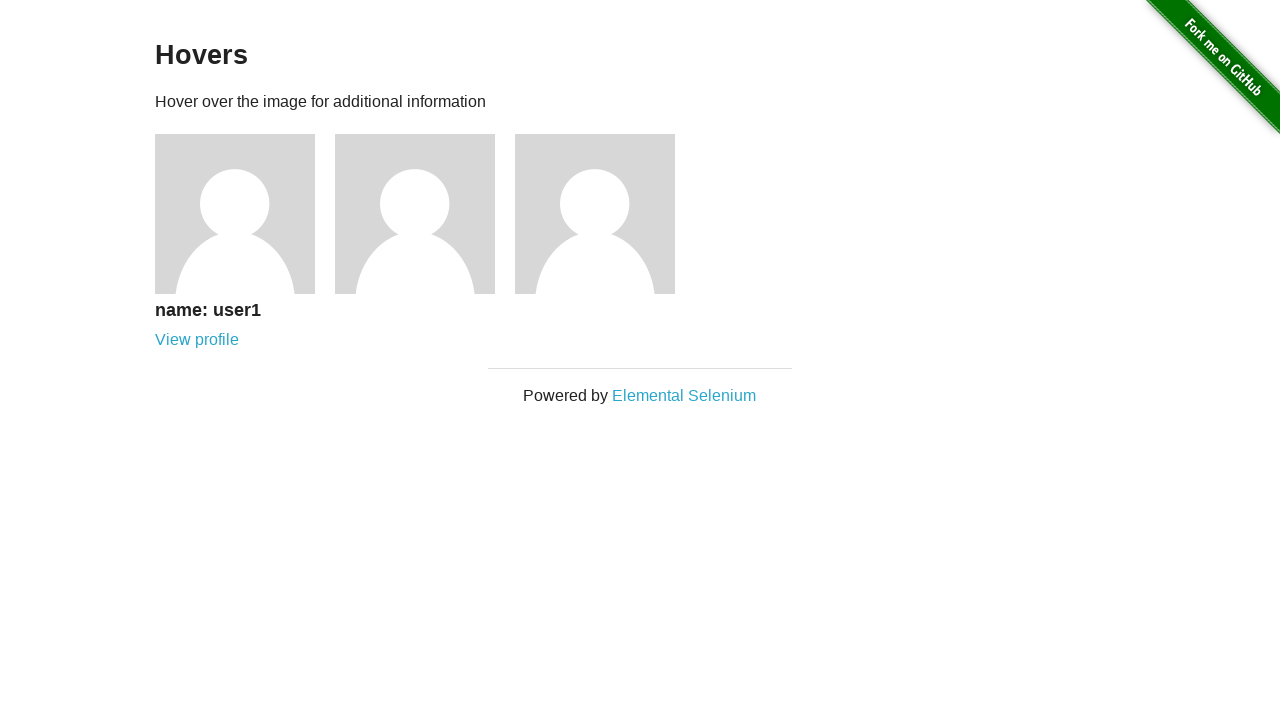

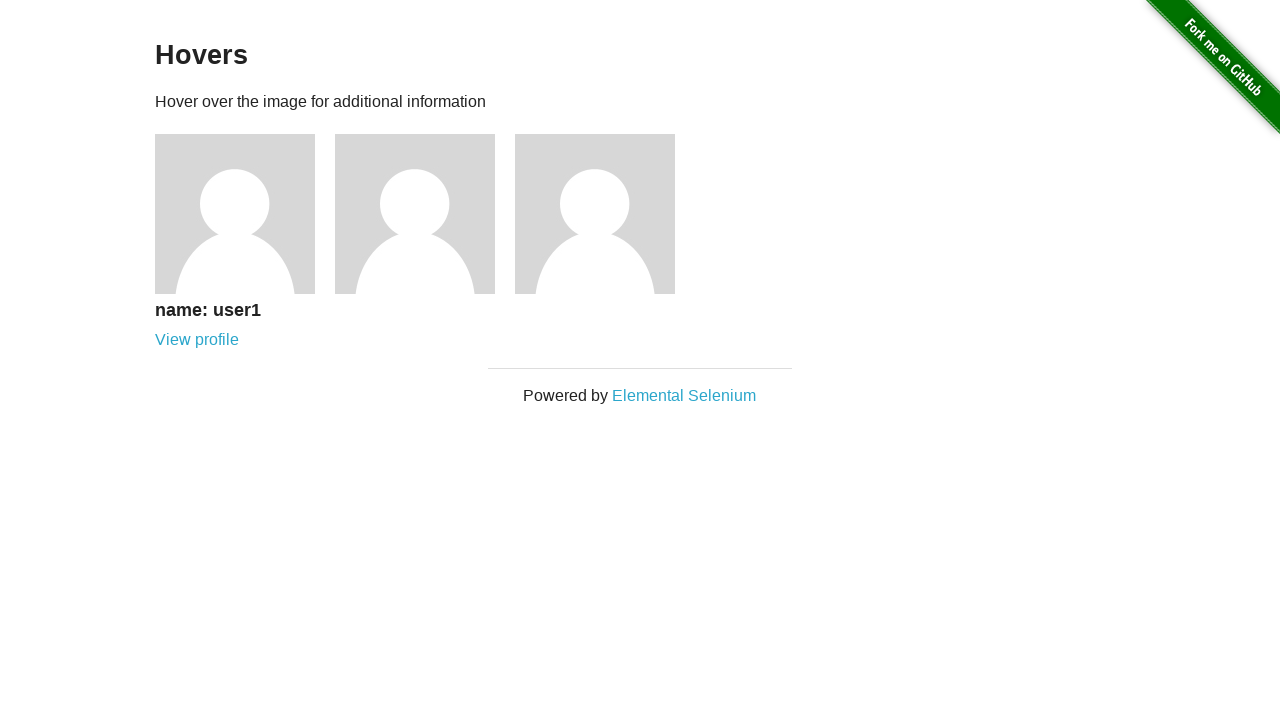